Tests selecting a country from a searchable dropdown by typing and pressing enter

Starting URL: https://demo.automationtesting.in/Register.html

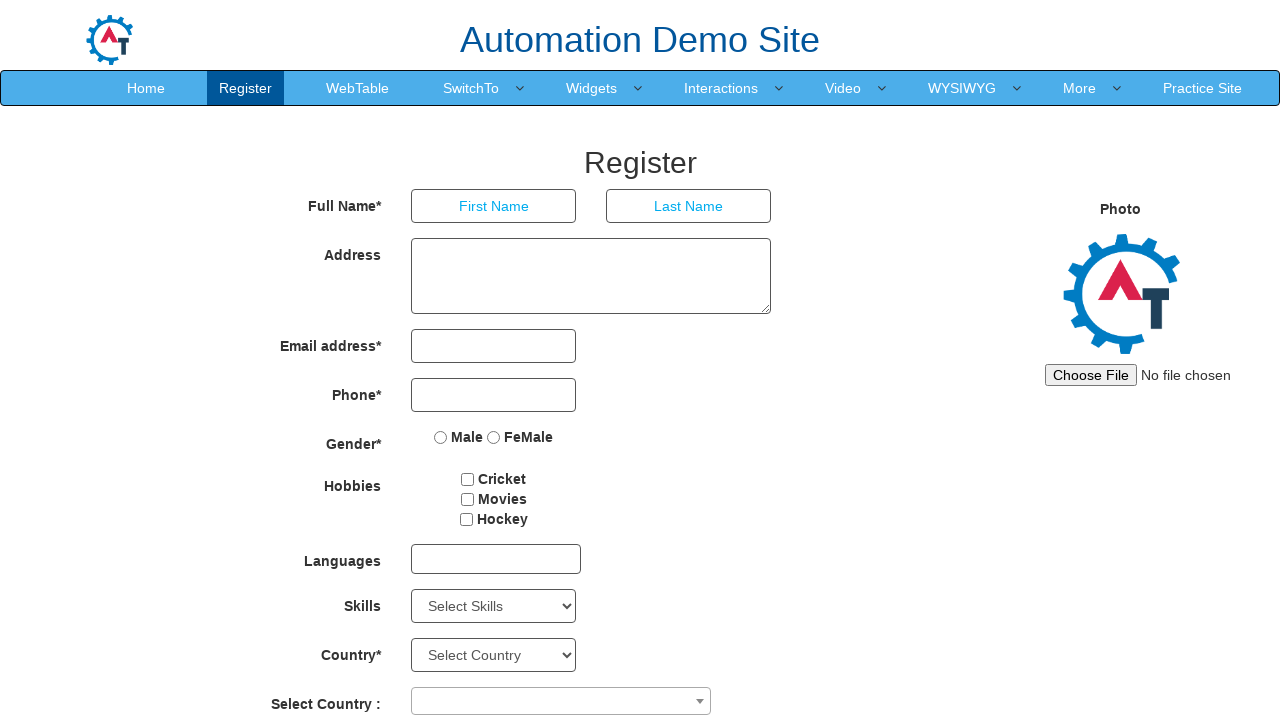

Scrolled country dropdown into view
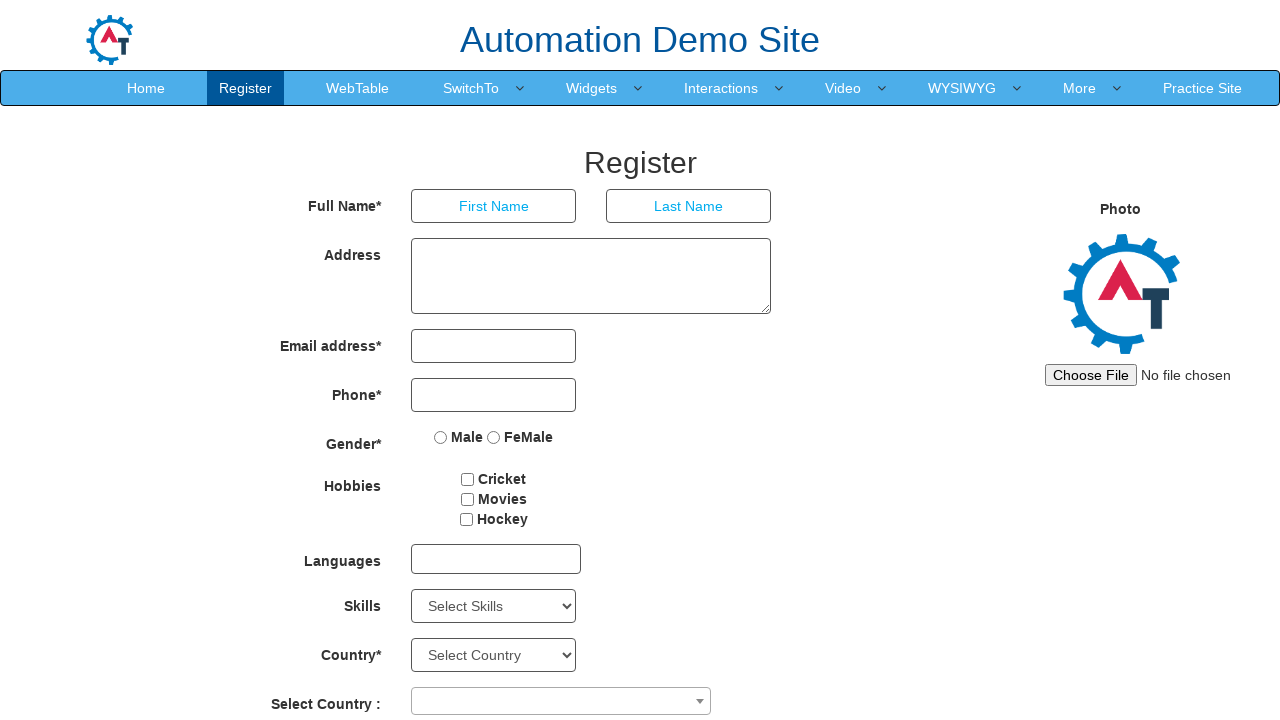

Clicked country dropdown to open it at (561, 701) on span.select2-selection.select2-selection--single
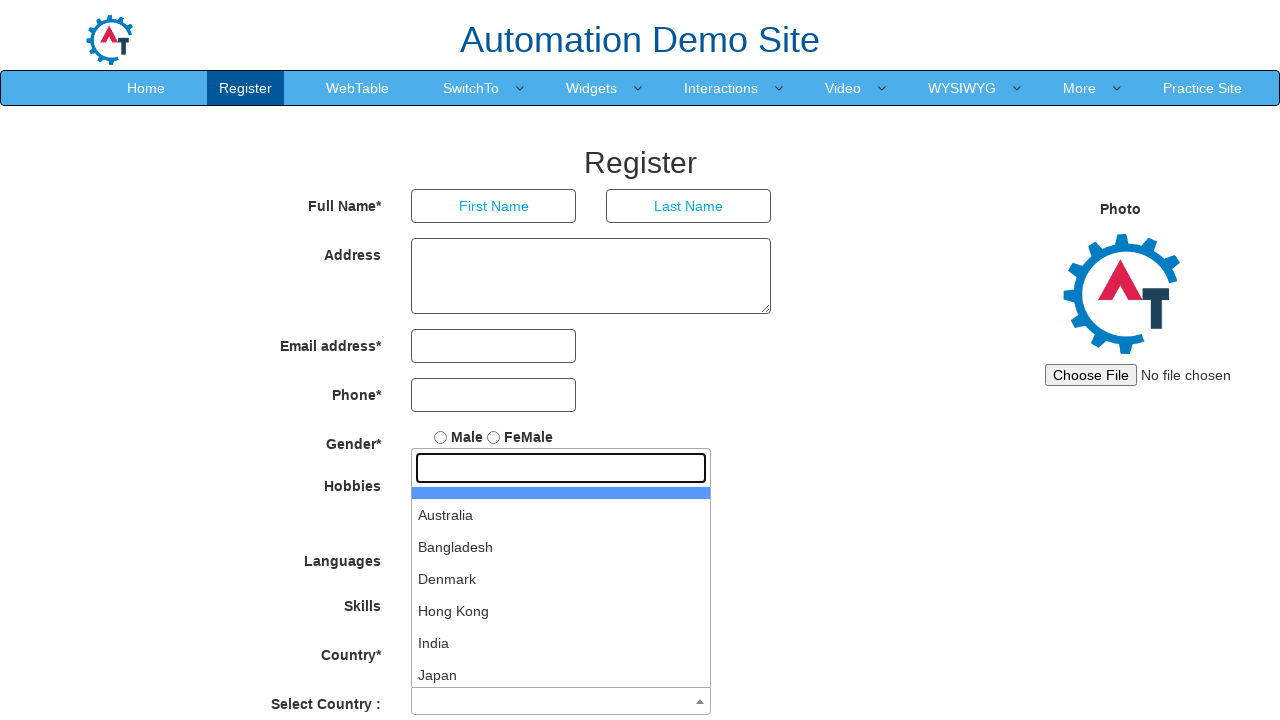

Typed 'Netherlands' in country search field on .select2-search__field
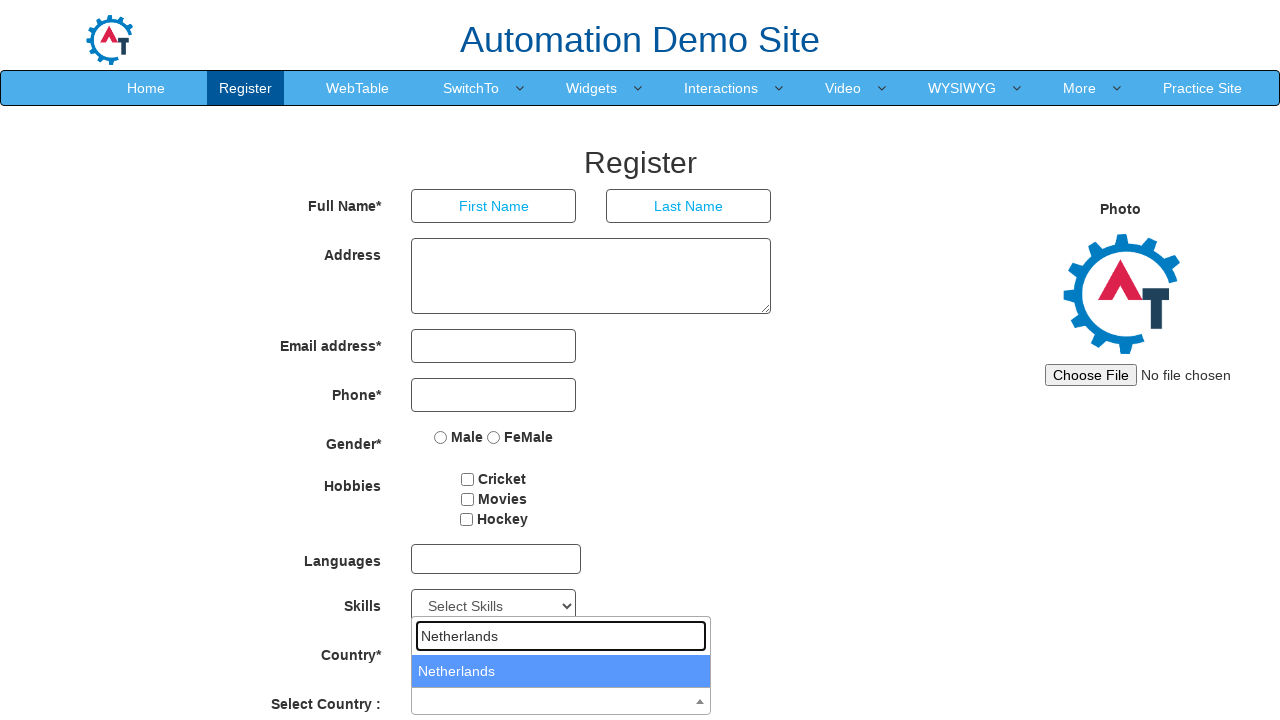

Pressed Enter to select Netherlands from dropdown on .select2-search__field
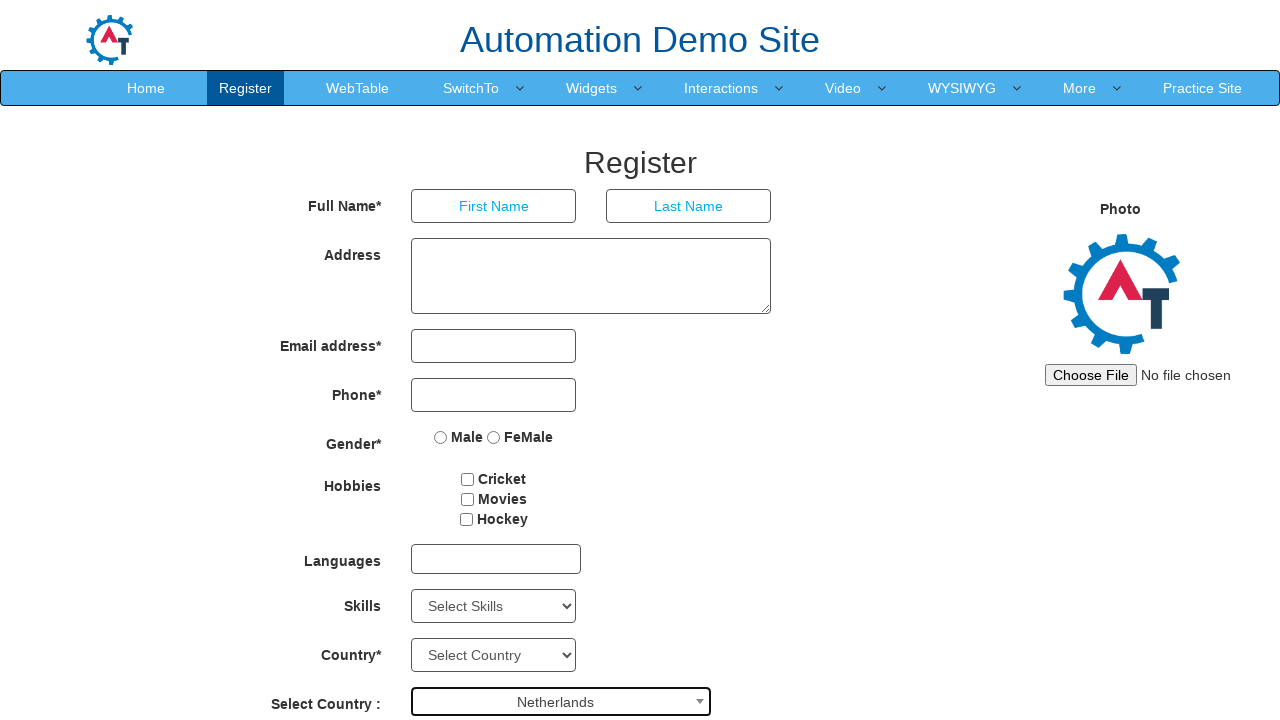

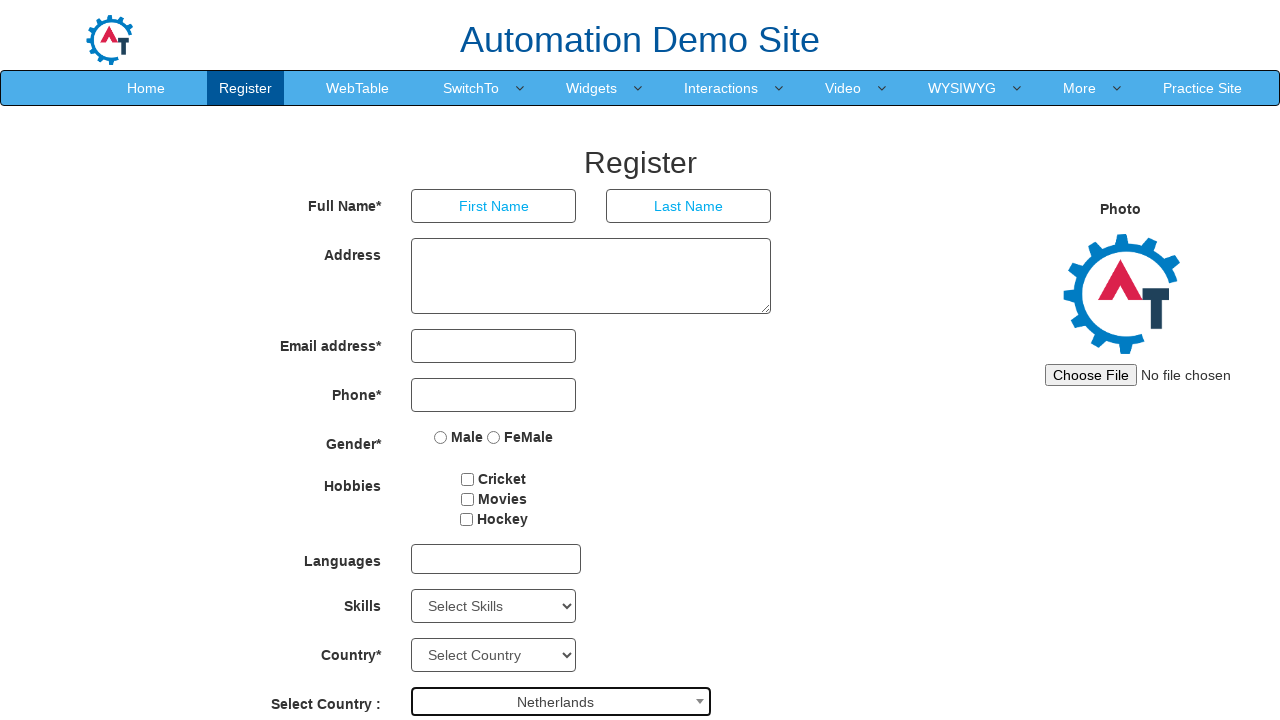